Tests that the landscape image loads by verifying its source attribute contains 'landscape'

Starting URL: https://bonigarcia.dev/selenium-webdriver-java/loading-images.html

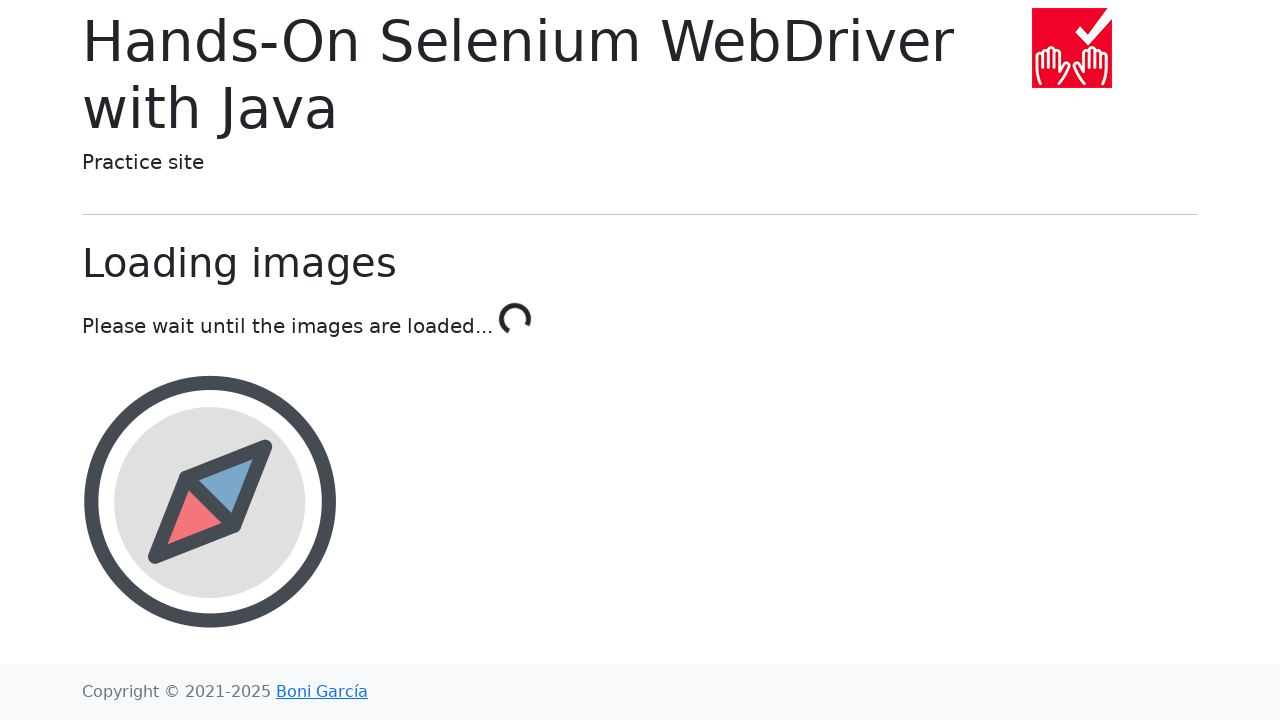

Located the landscape image element with ID 'landscape'
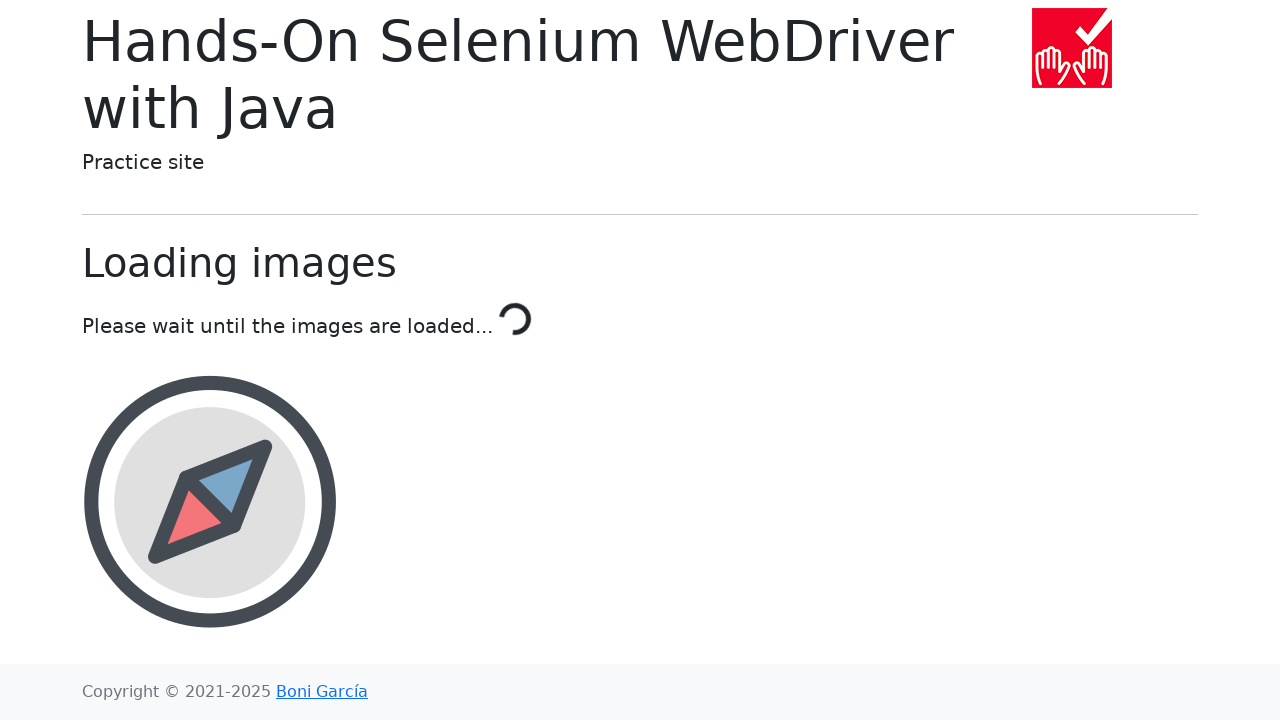

Waited for landscape image to be visible with 10000ms timeout
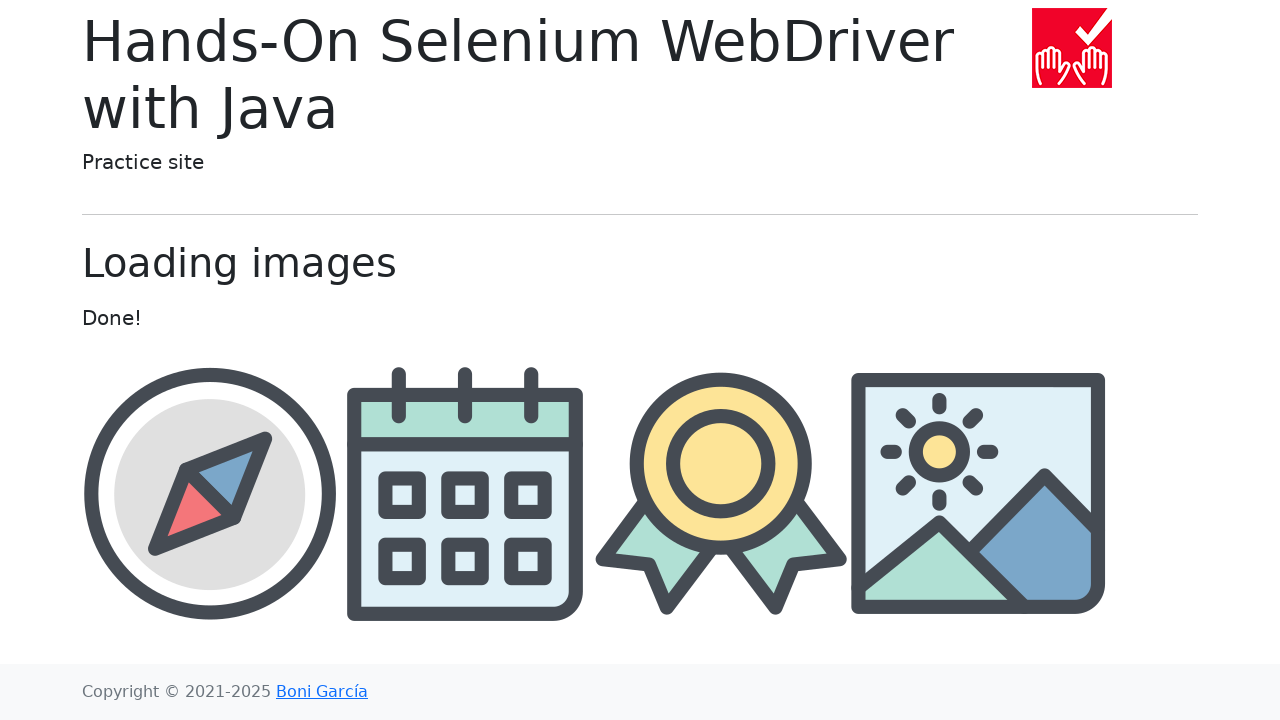

Retrieved src attribute from landscape image
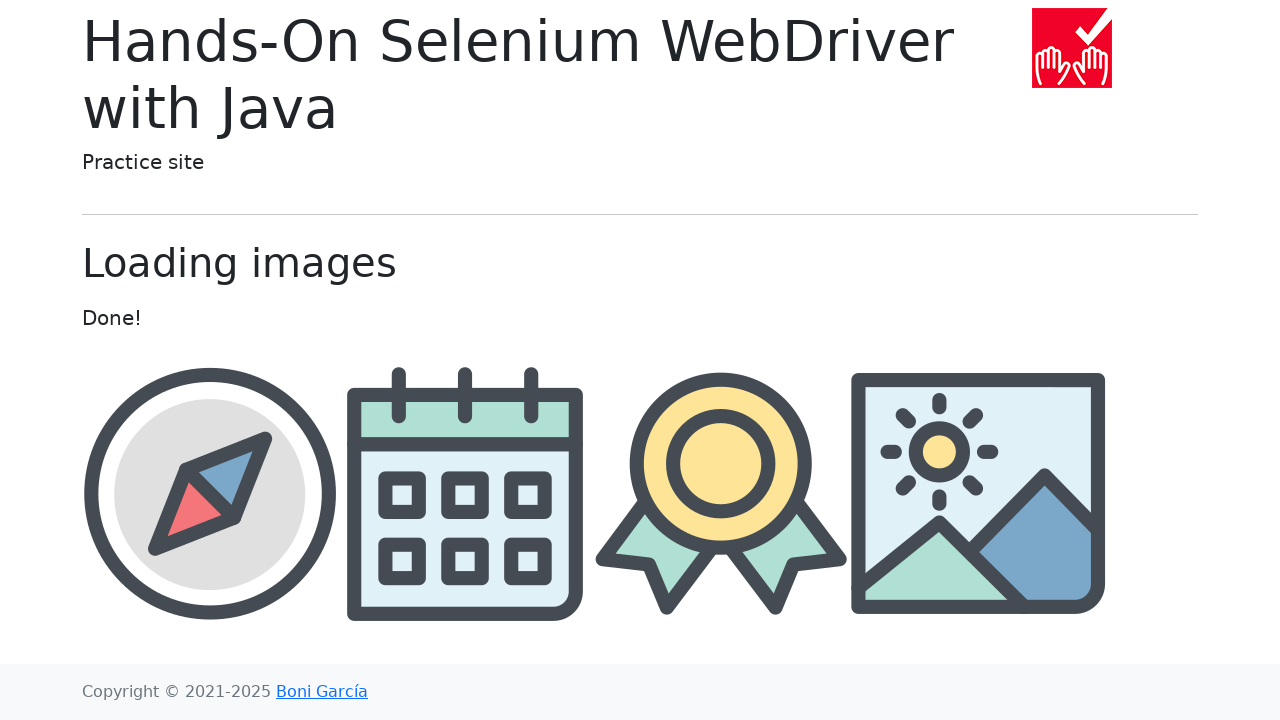

Verified that 'landscape' is contained in the image src attribute
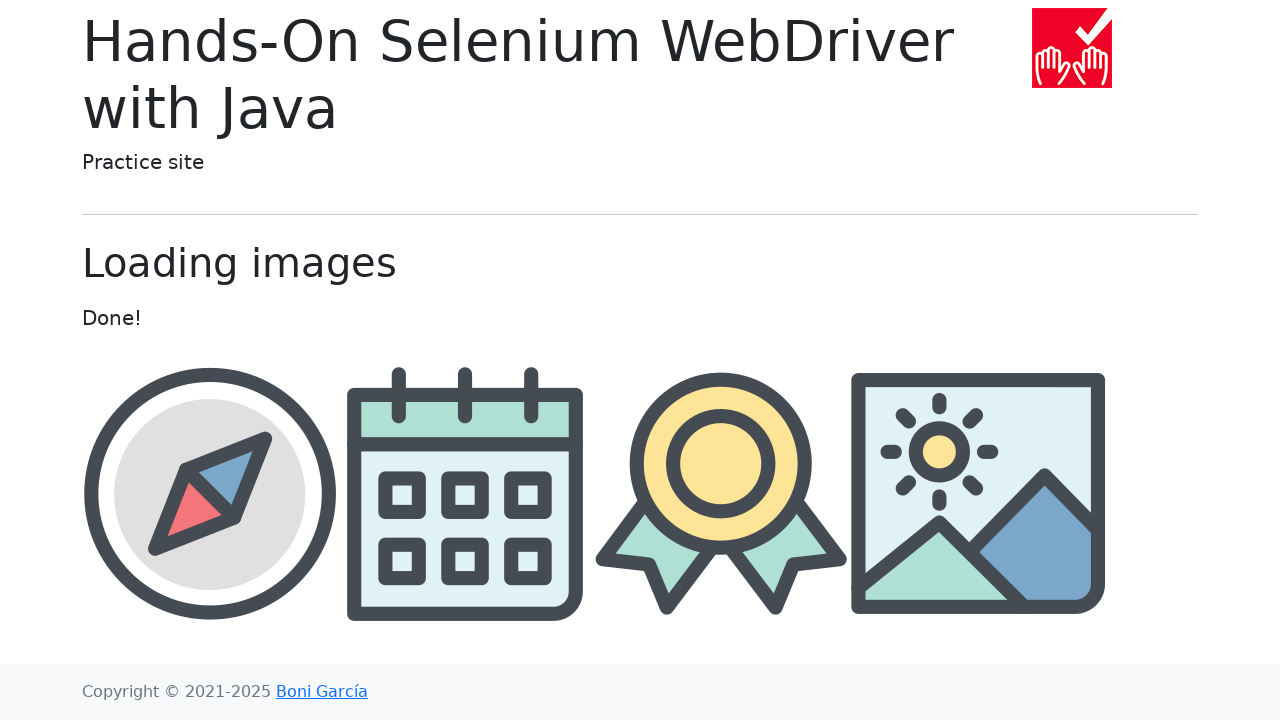

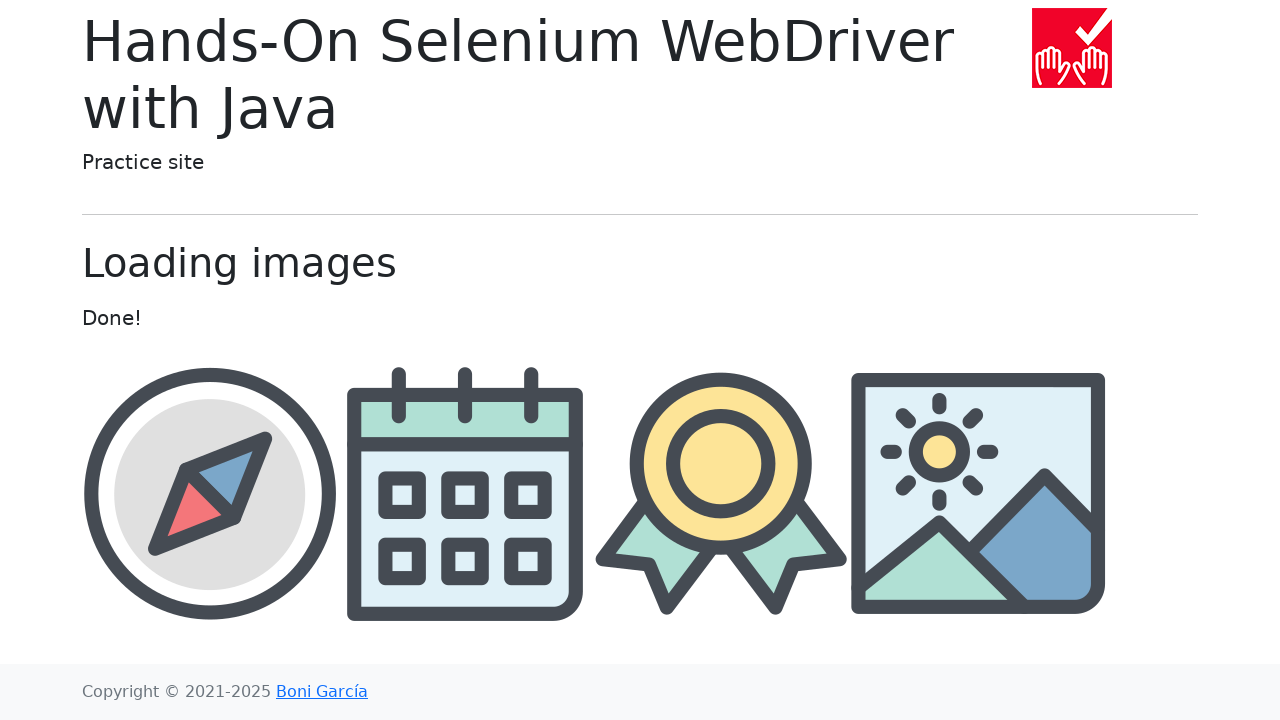